Tests the jQuery UI resizable widget by switching to an iframe, locating the resize handle element, and dragging it to resize the container by 100 pixels horizontally and 30 pixels vertically.

Starting URL: https://jqueryui.com/resizable/

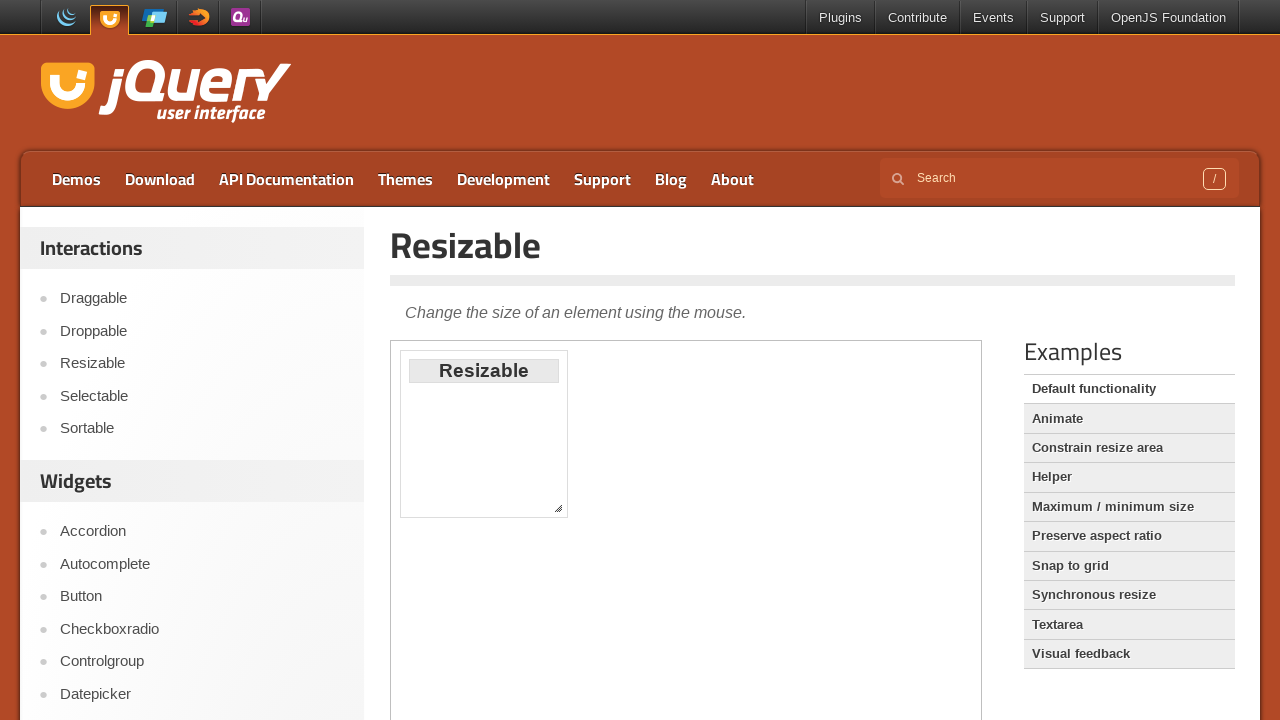

Switched to the demo iframe
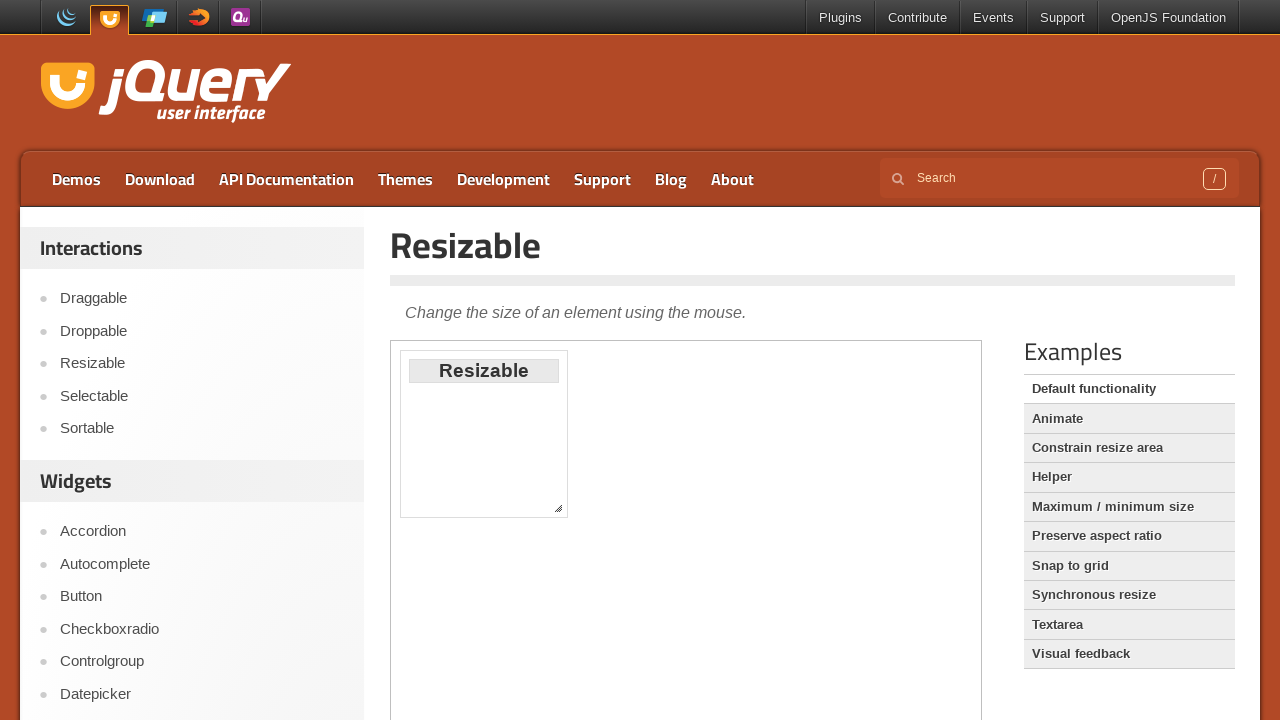

Located the resize handle element (southeast corner)
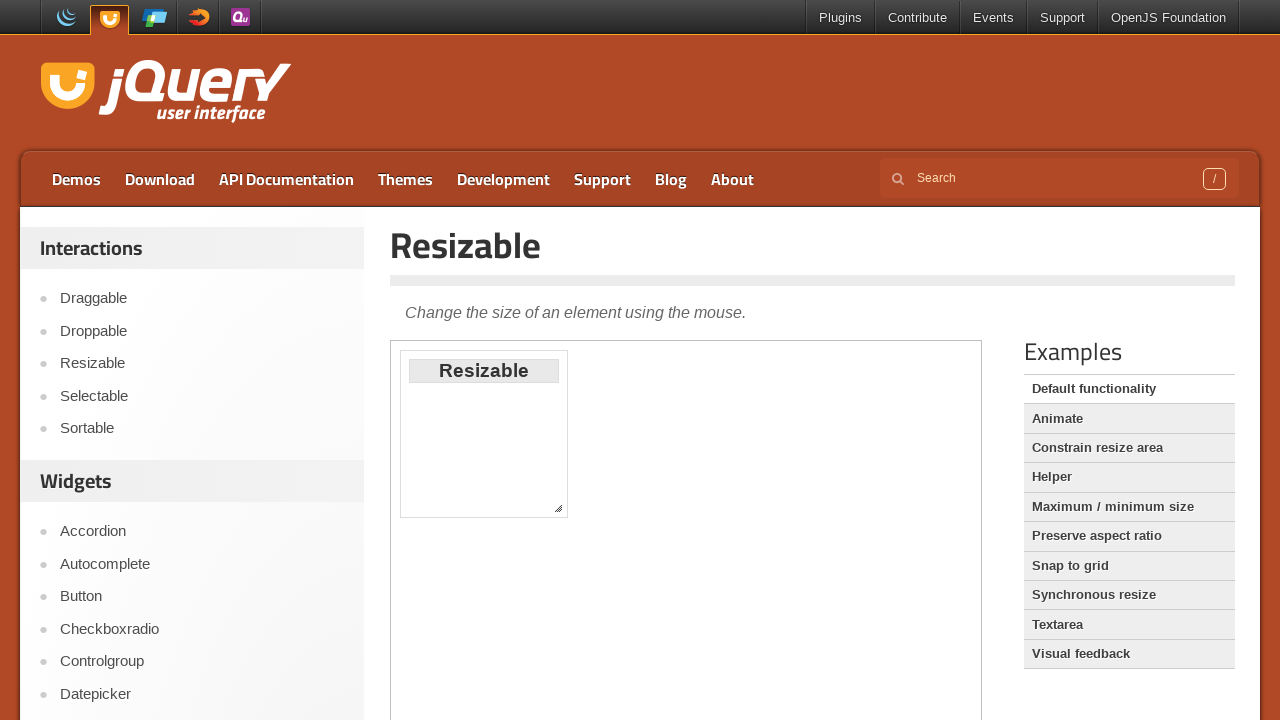

Resize handle element is now visible
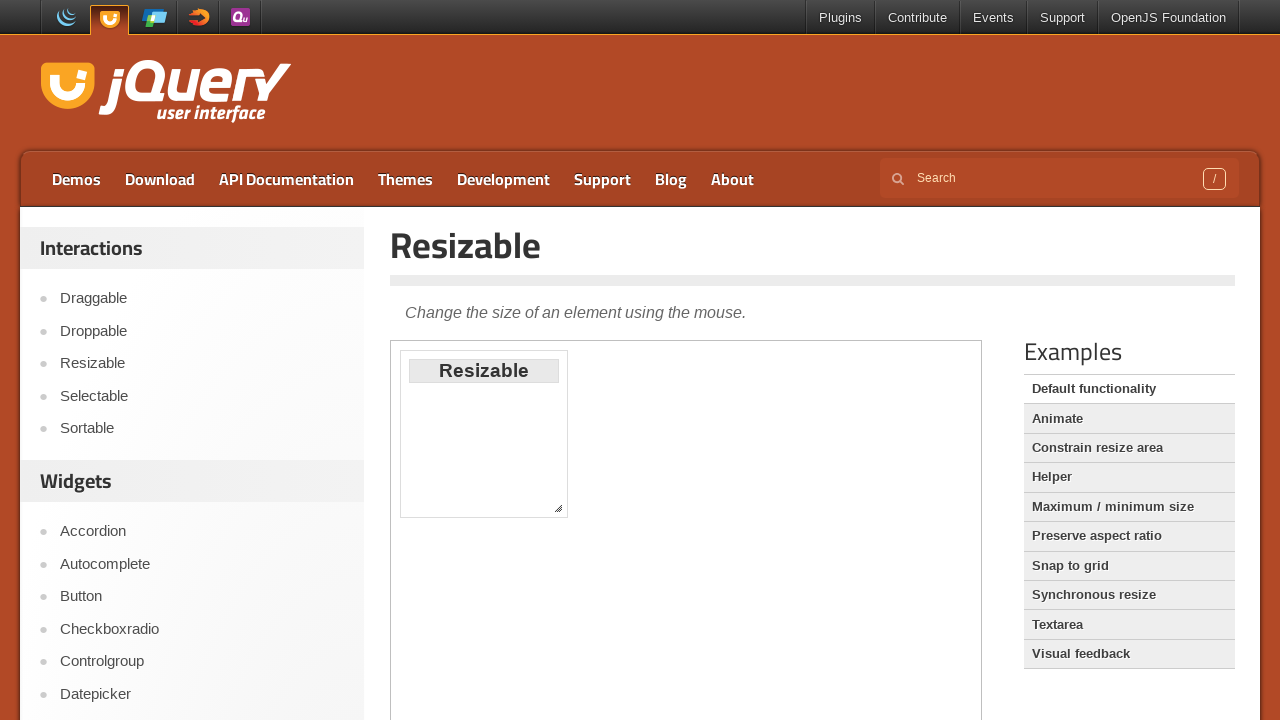

Retrieved bounding box of the resize handle
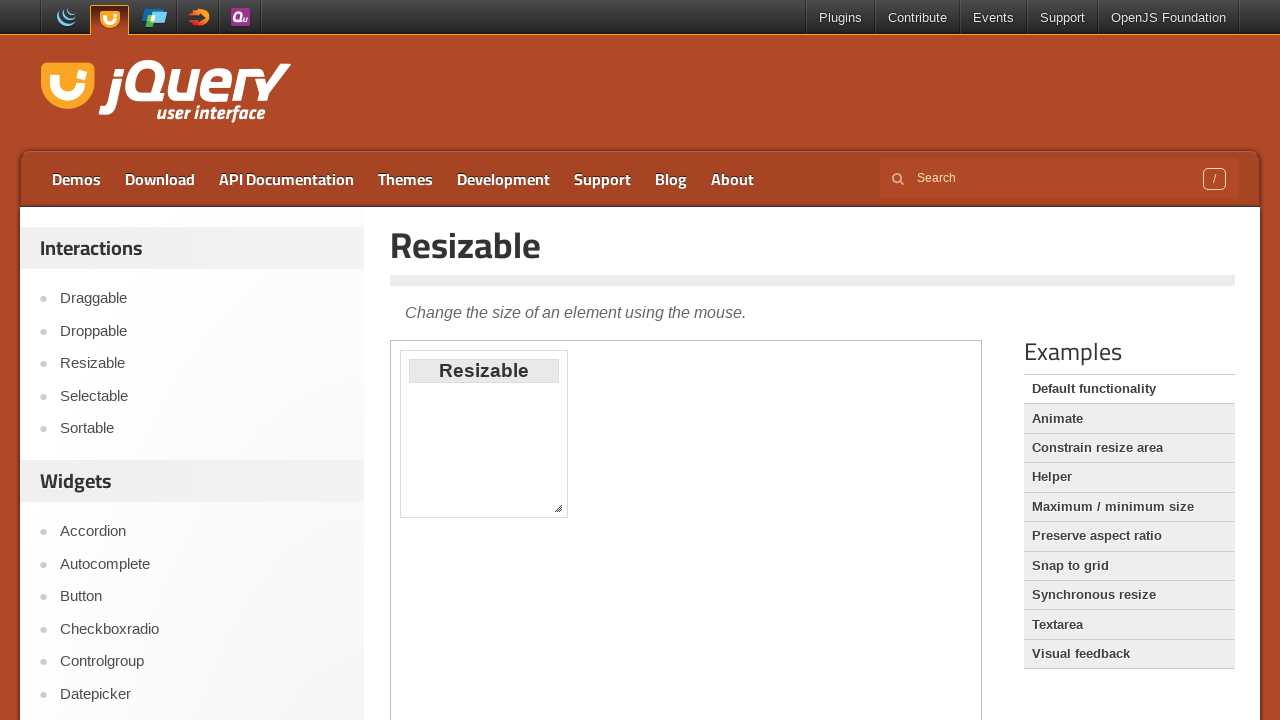

Hovered over the resize handle at (558, 508) on iframe >> nth=0 >> internal:control=enter-frame >> xpath=//div[@id='resizable']/
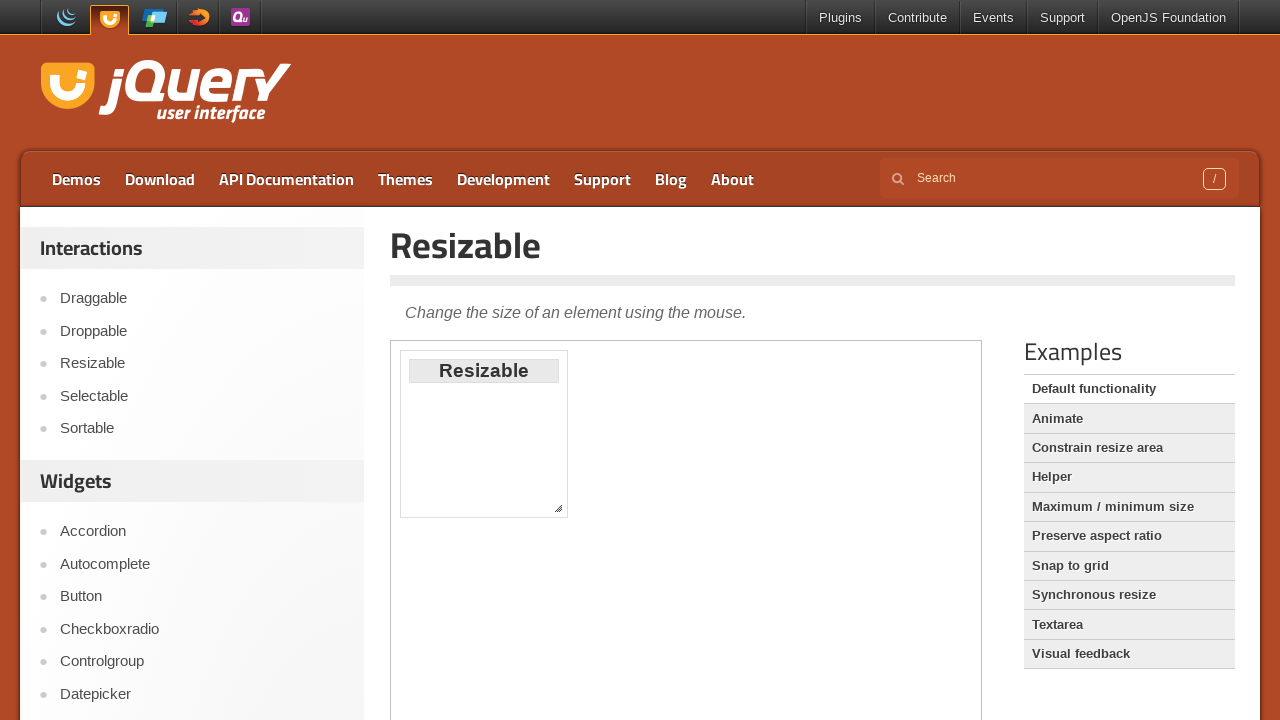

Mouse button pressed down on resize handle at (558, 508)
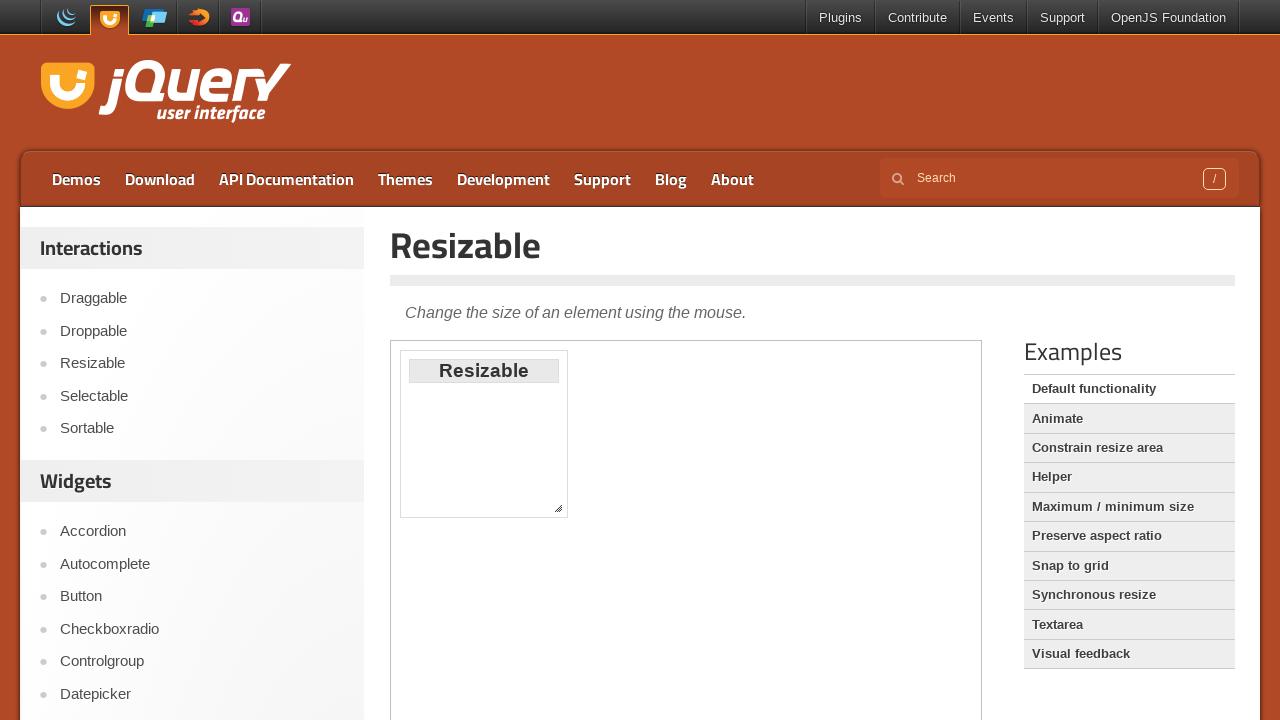

Dragged resize handle 100 pixels right and 30 pixels down at (658, 538)
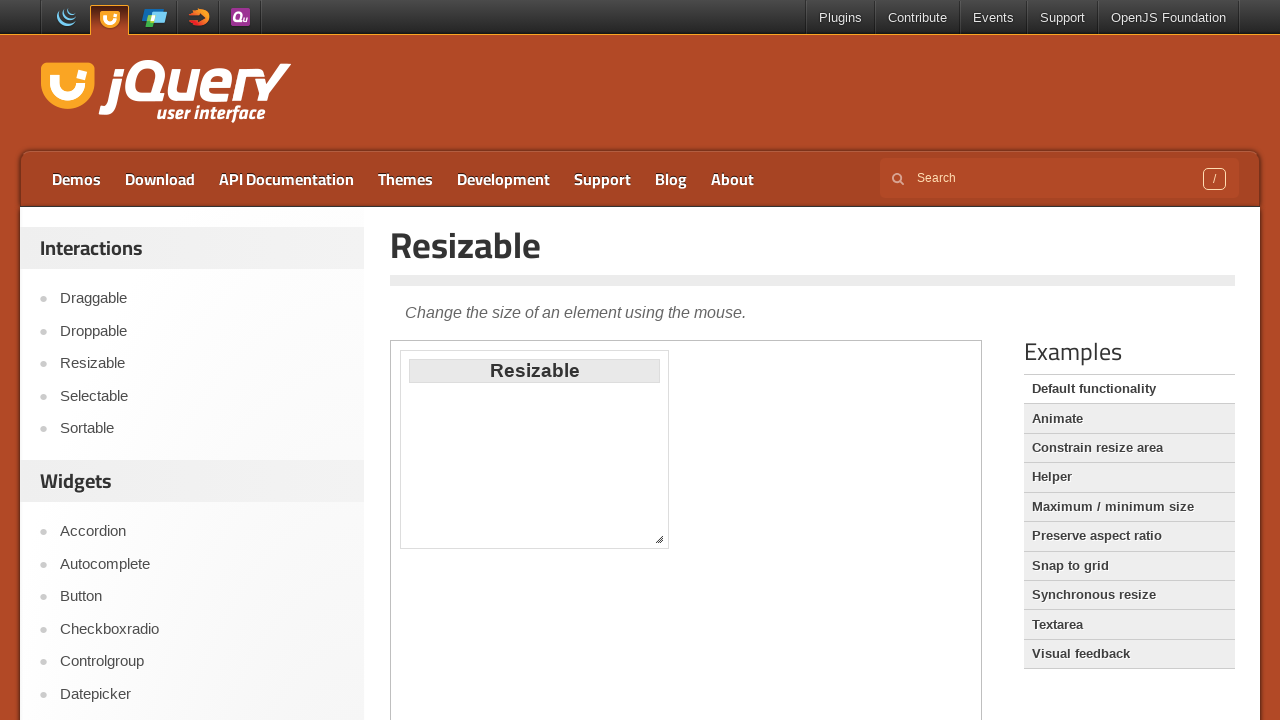

Mouse button released after dragging resize handle at (658, 538)
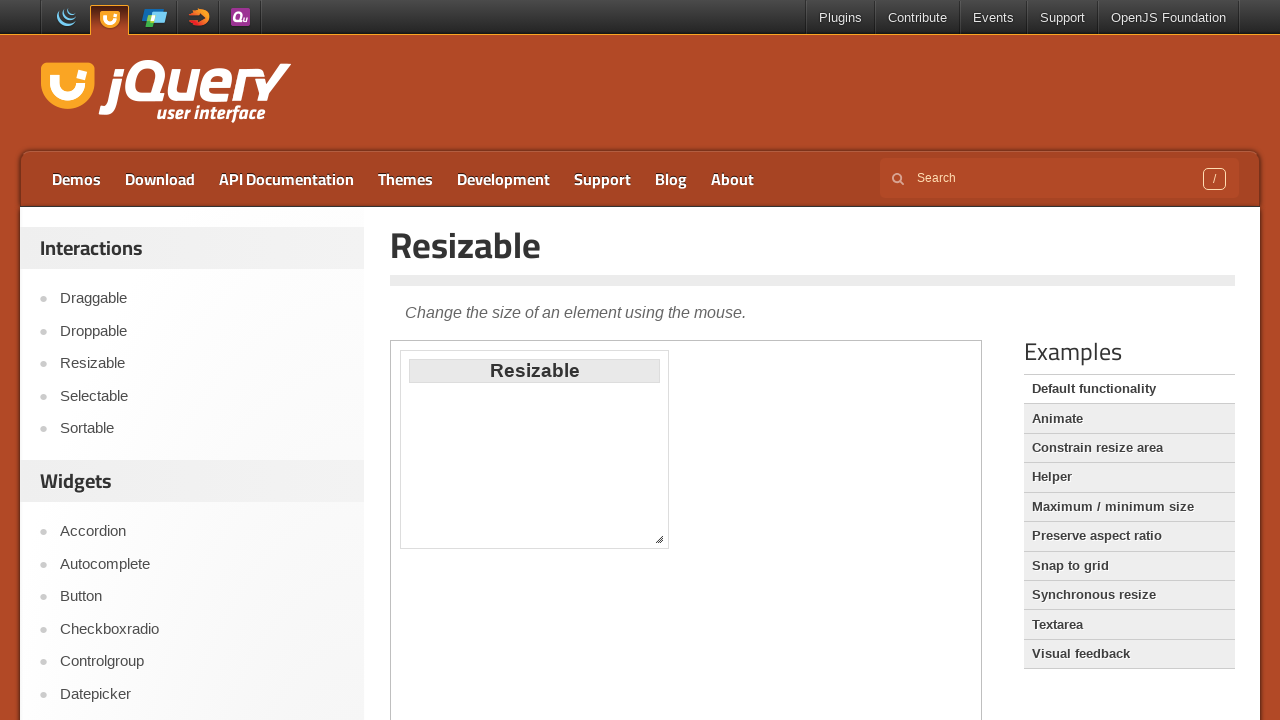

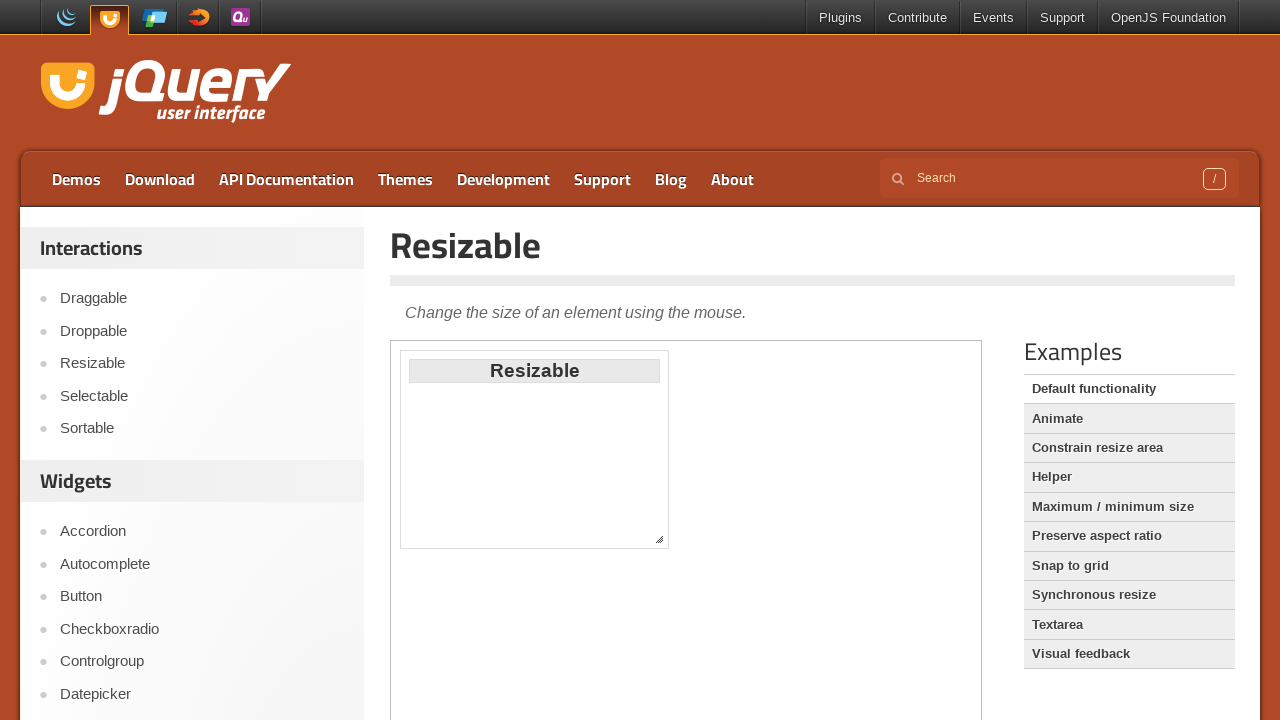